Tests table interaction functionality by verifying table structure (columns and rows), reading cell values, and sorting the table by clicking a column header

Starting URL: https://training-support.net/webelements/tables

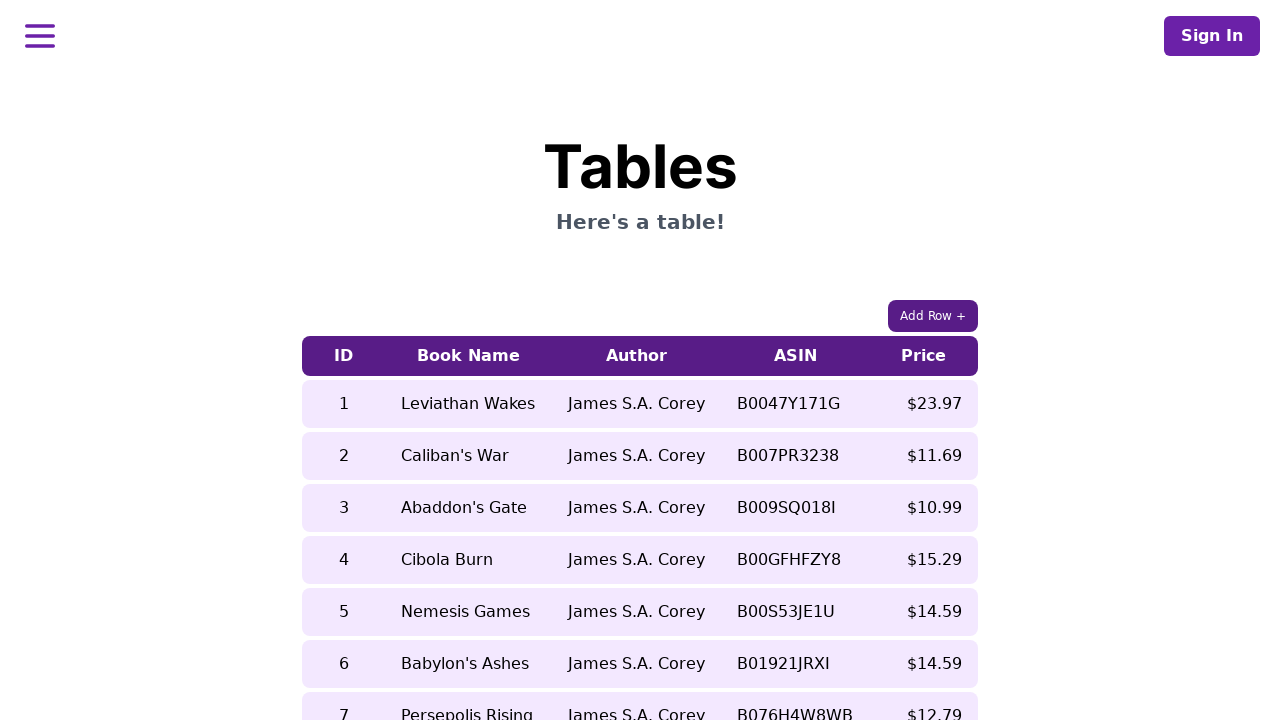

Waited for table to load
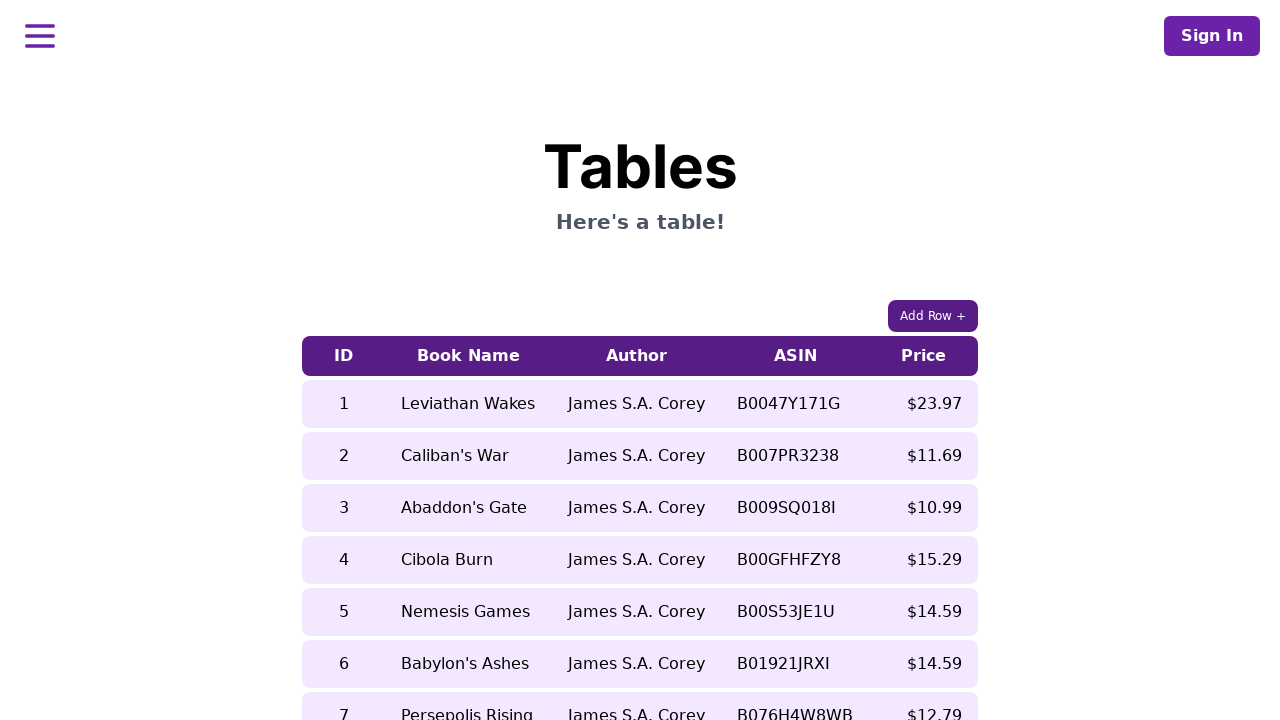

Verified table column headers are present
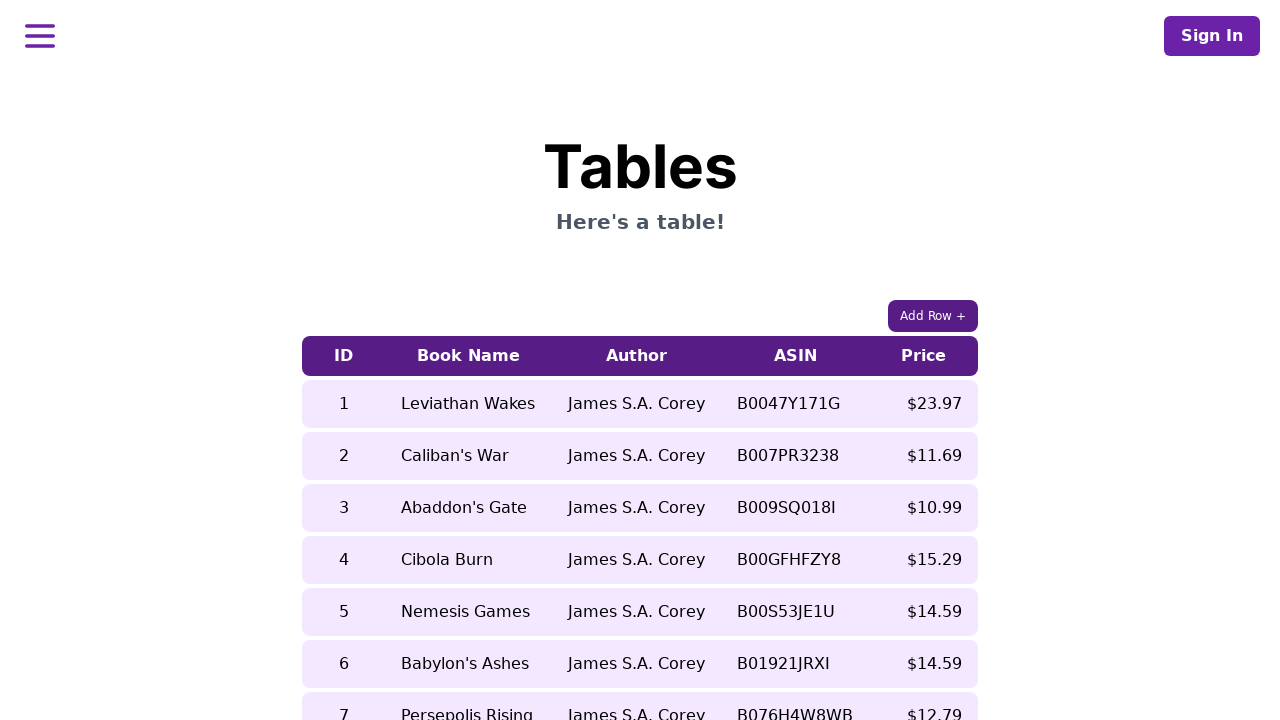

Verified table rows are present
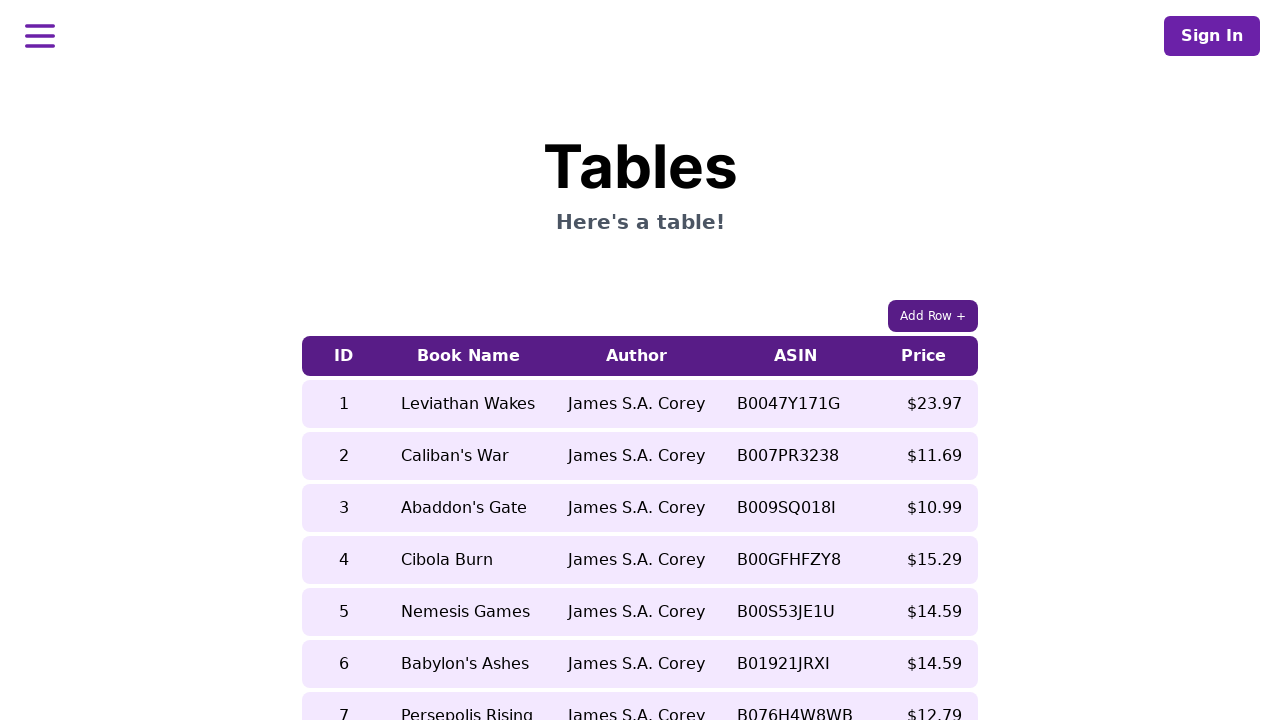

Located book name in 5th row before sorting
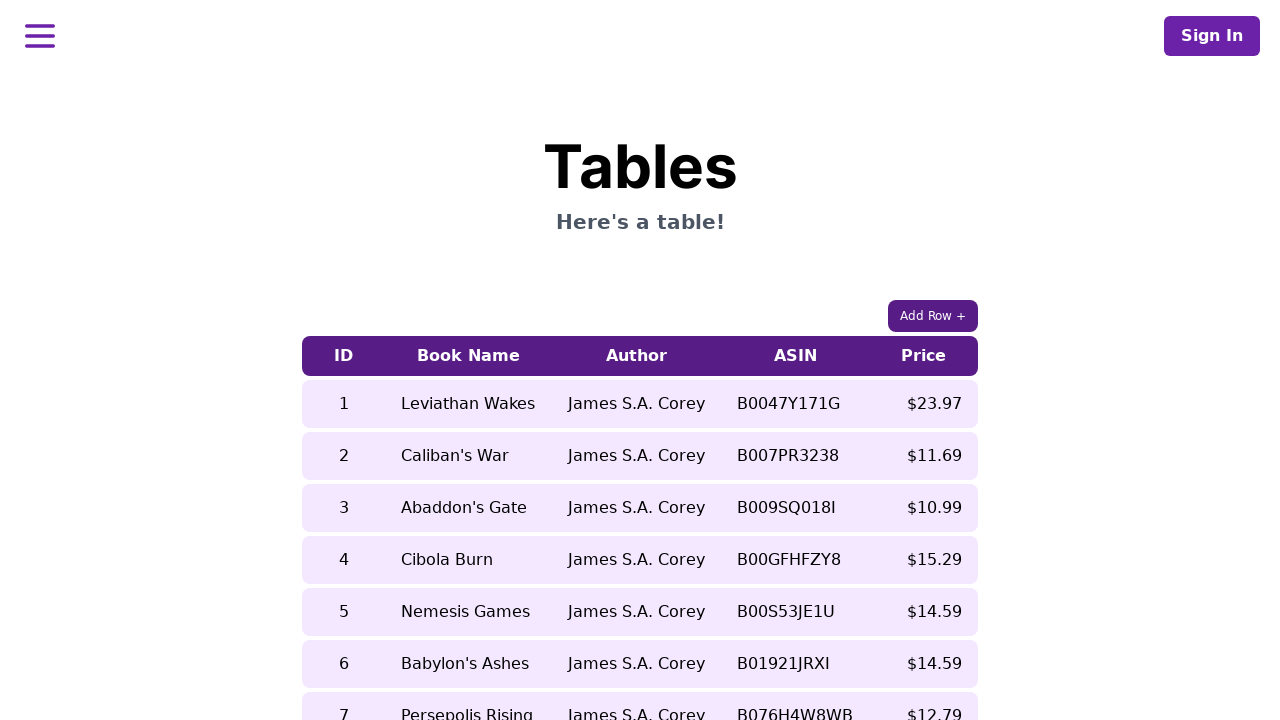

Clicked 5th column header to sort table at (924, 356) on xpath=//table[contains(@class, 'table-auto')]/thead/tr/th[5]
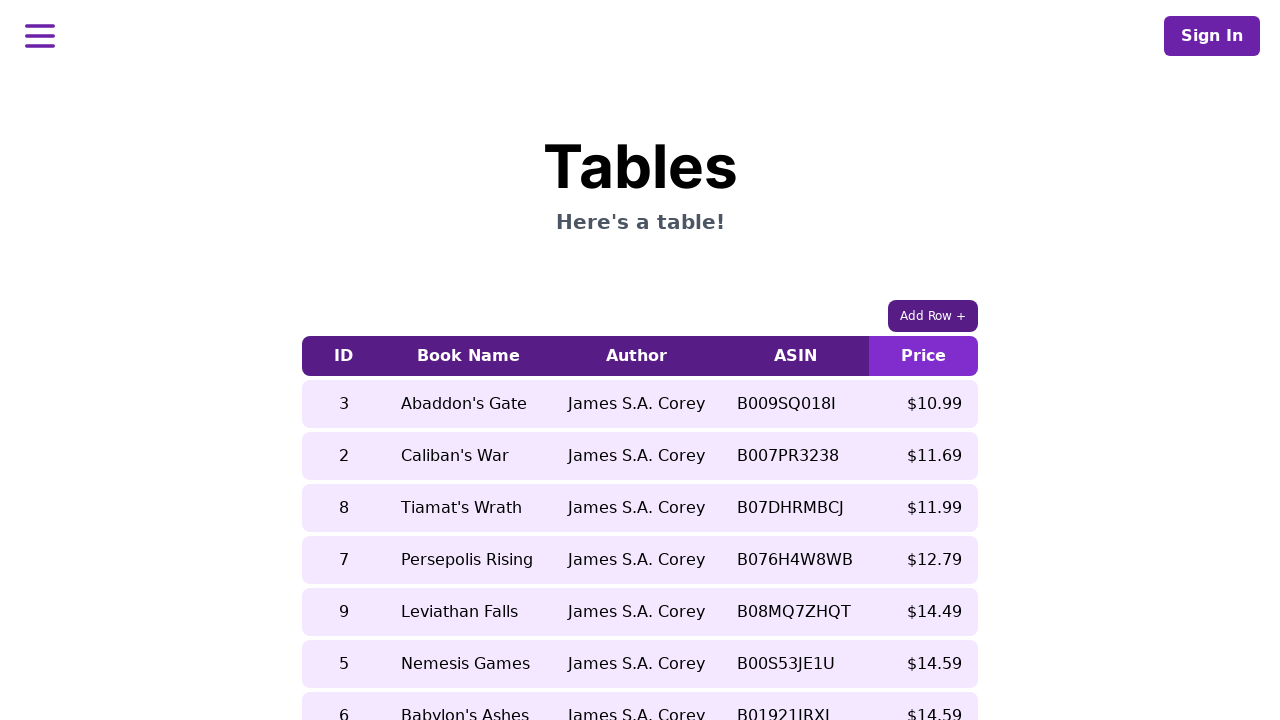

Table updated after sorting
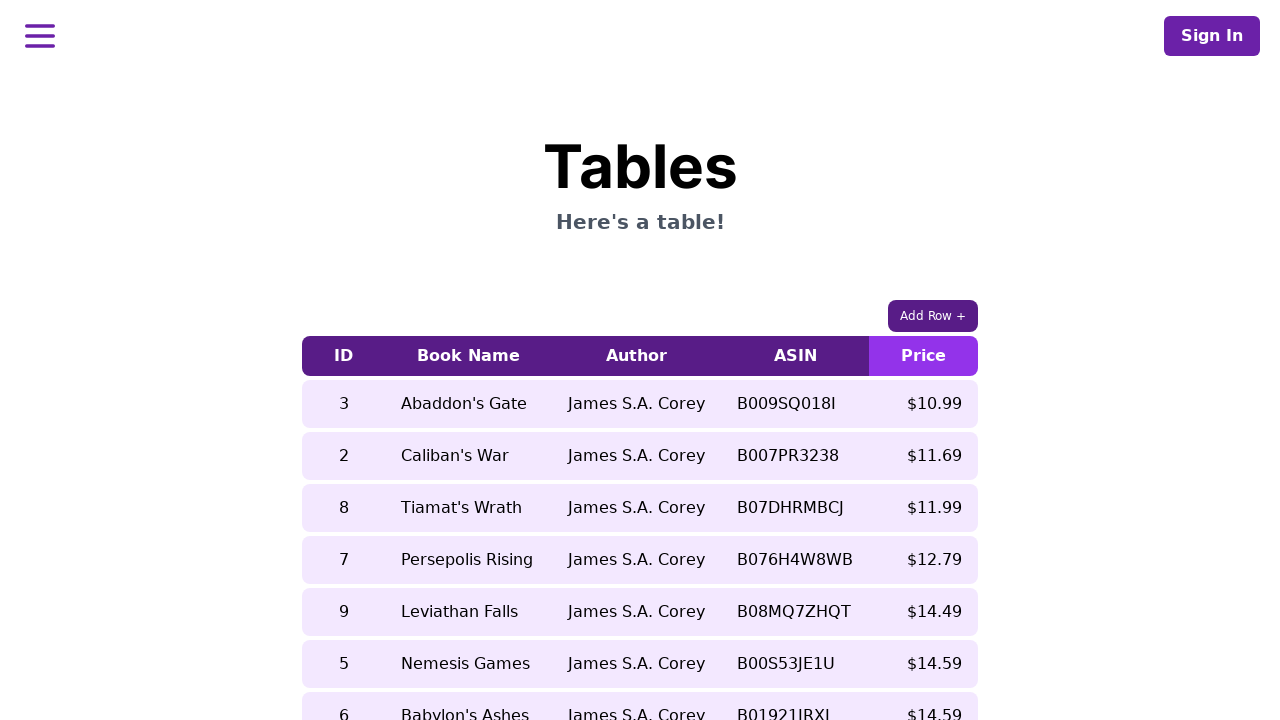

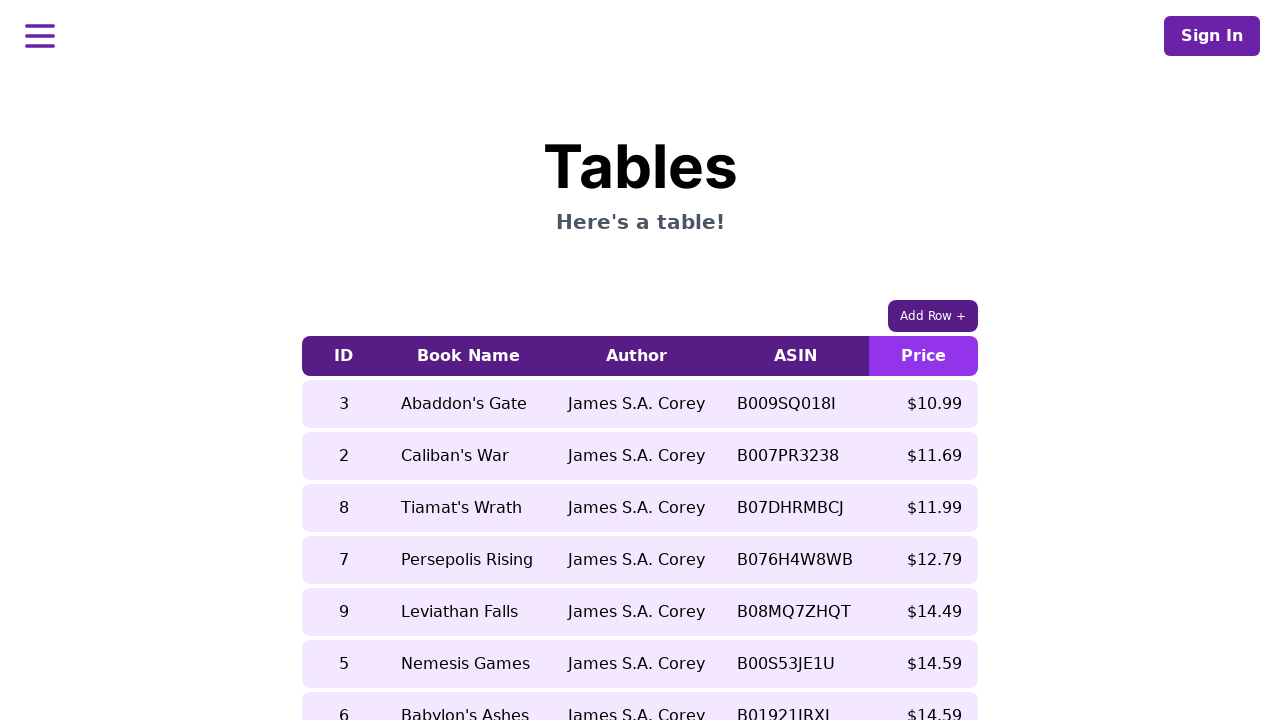